Tests scrolling to an element on the page and clicking a link that opens in the same window

Starting URL: http://www.testdiary.com/training/selenium/selenium-test-page/

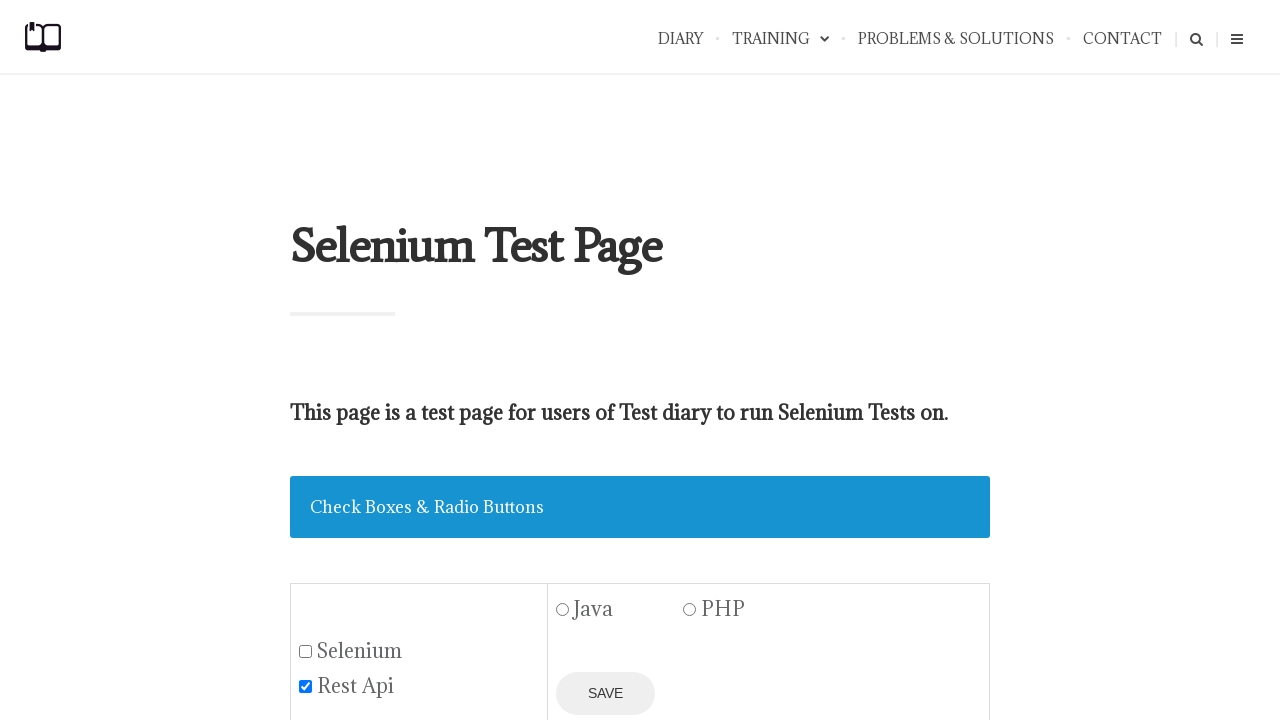

Waited for 'Open page in the same window' link to be visible
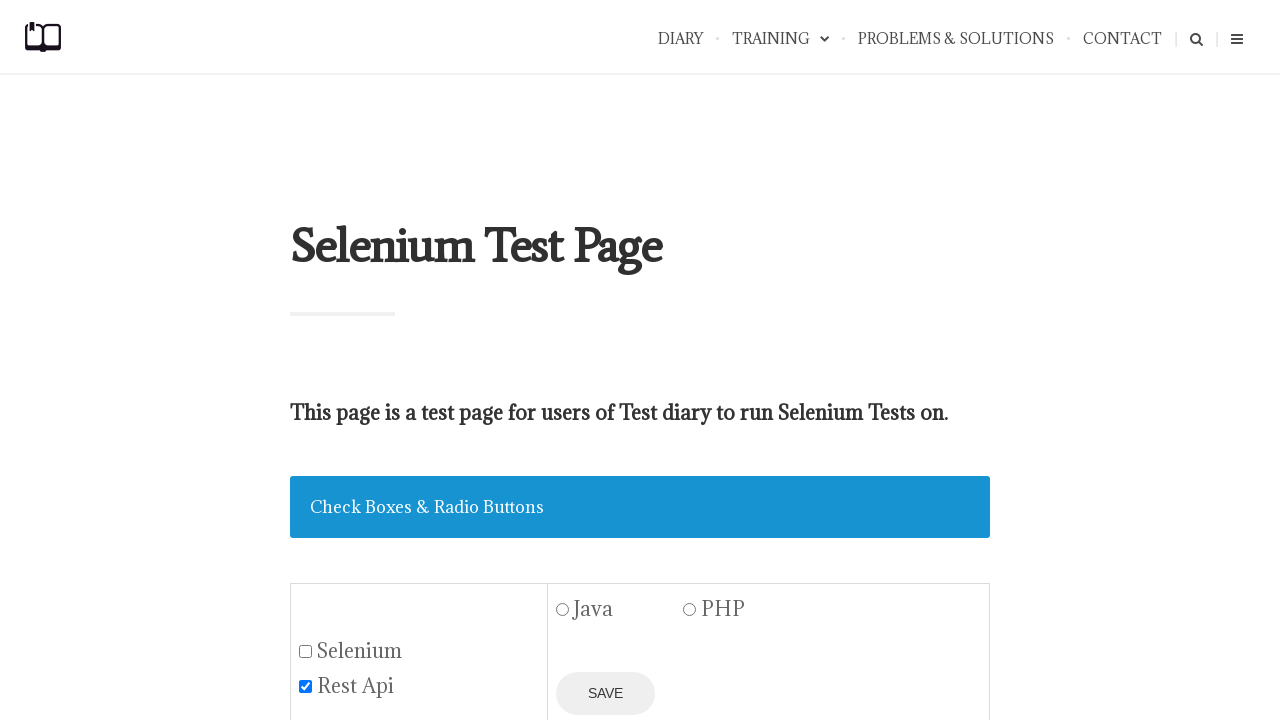

Scrolled to 'Open page in the same window' link
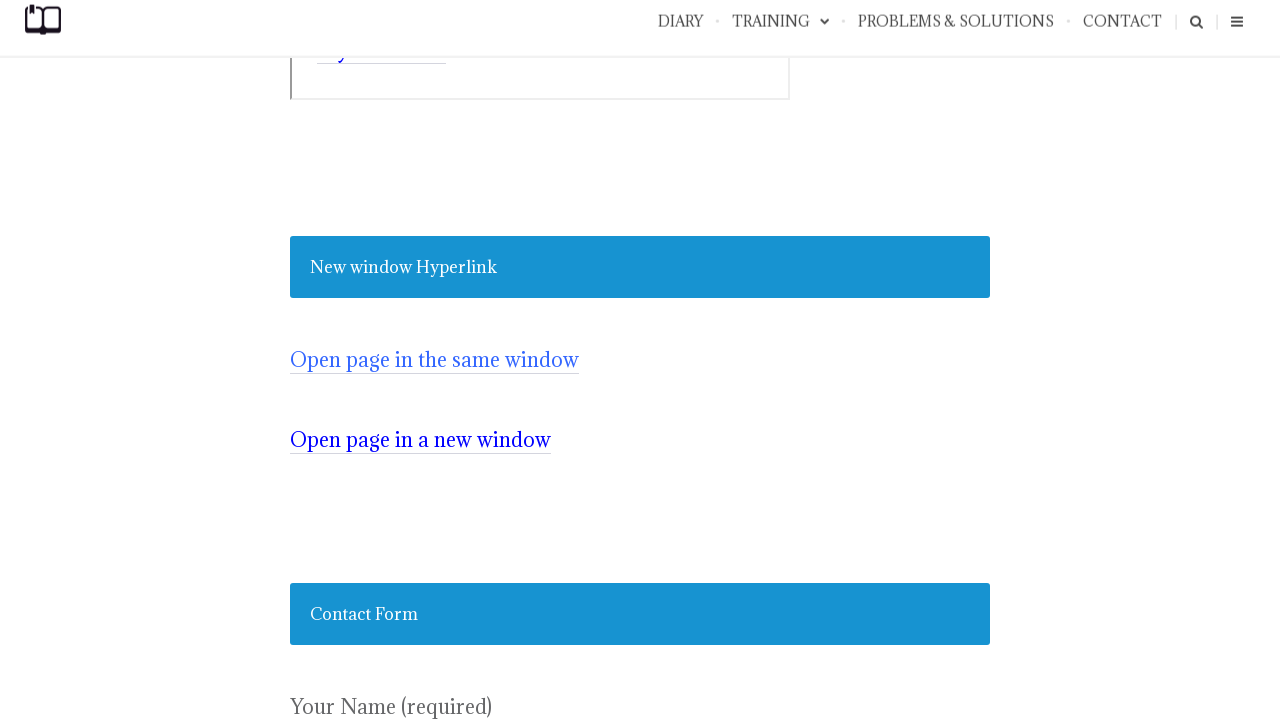

Clicked 'Open page in the same window' link at (434, 360) on text=Open page in the same window
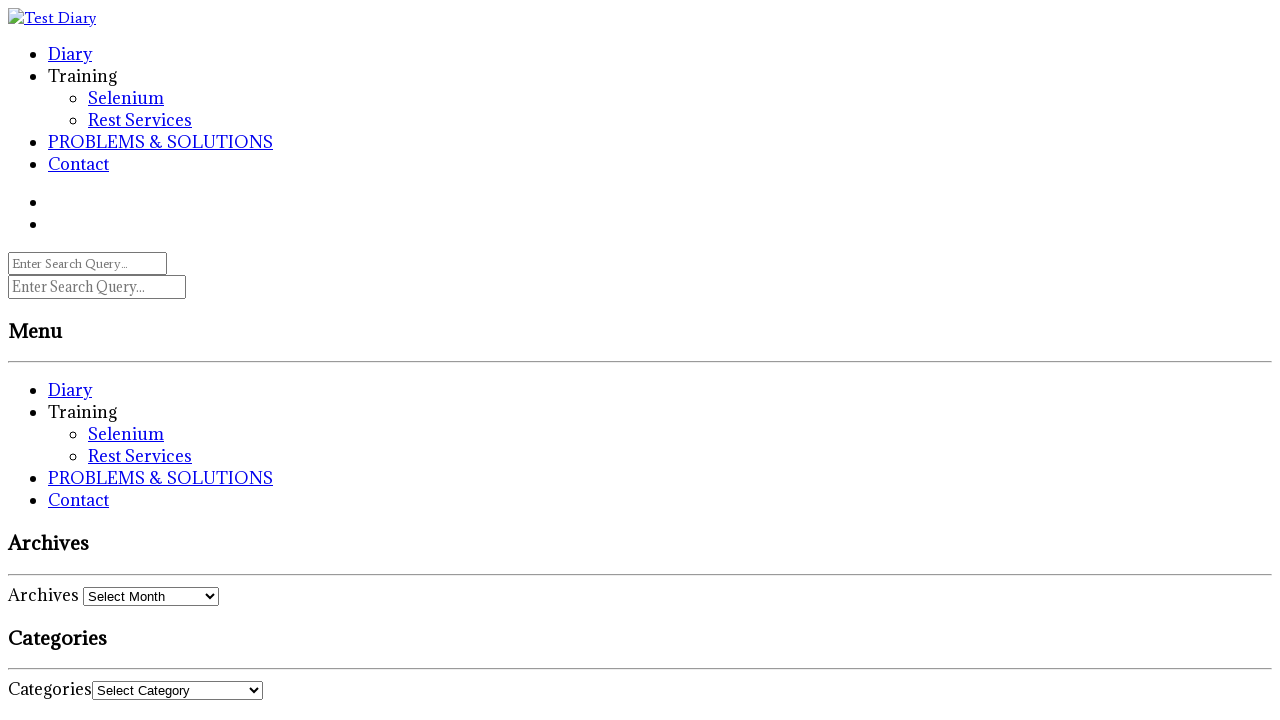

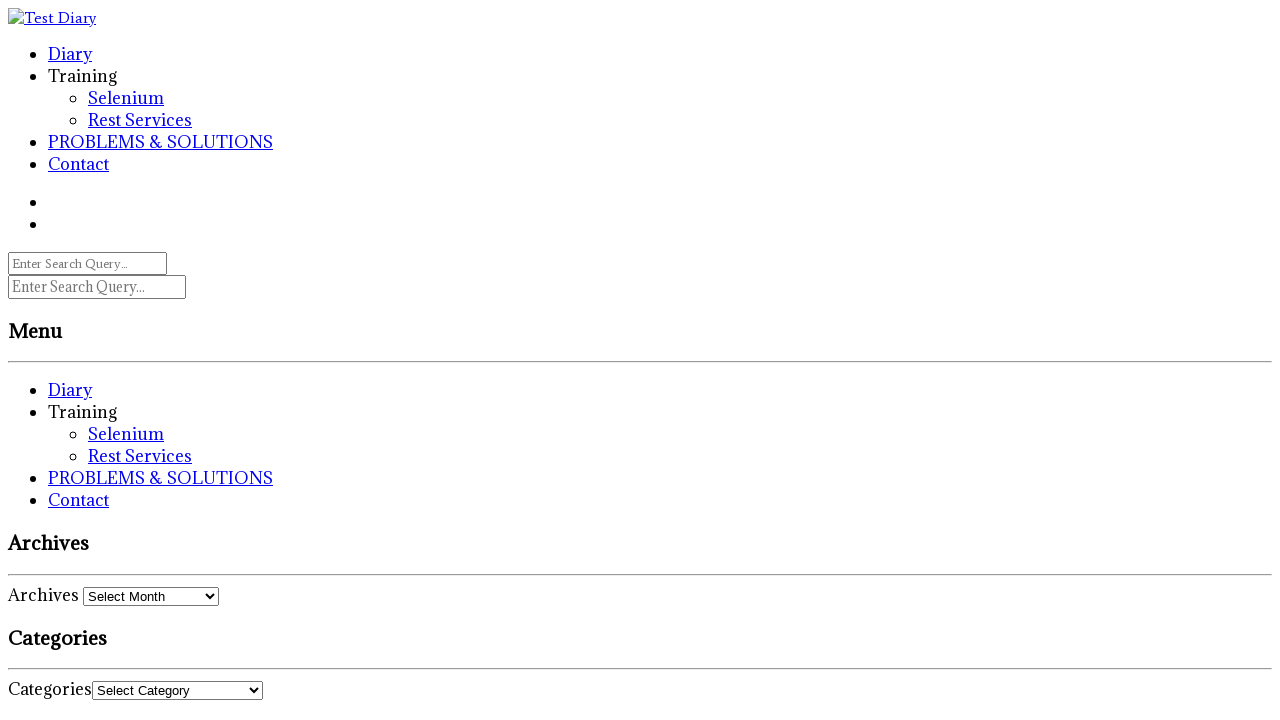